Tests passenger dropdown functionality by incrementing adult count 4 times and child count 3 times, then verifying the displayed passenger count shows "5 Adult, 3 Child"

Starting URL: https://rahulshettyacademy.com/dropdownsPractise/

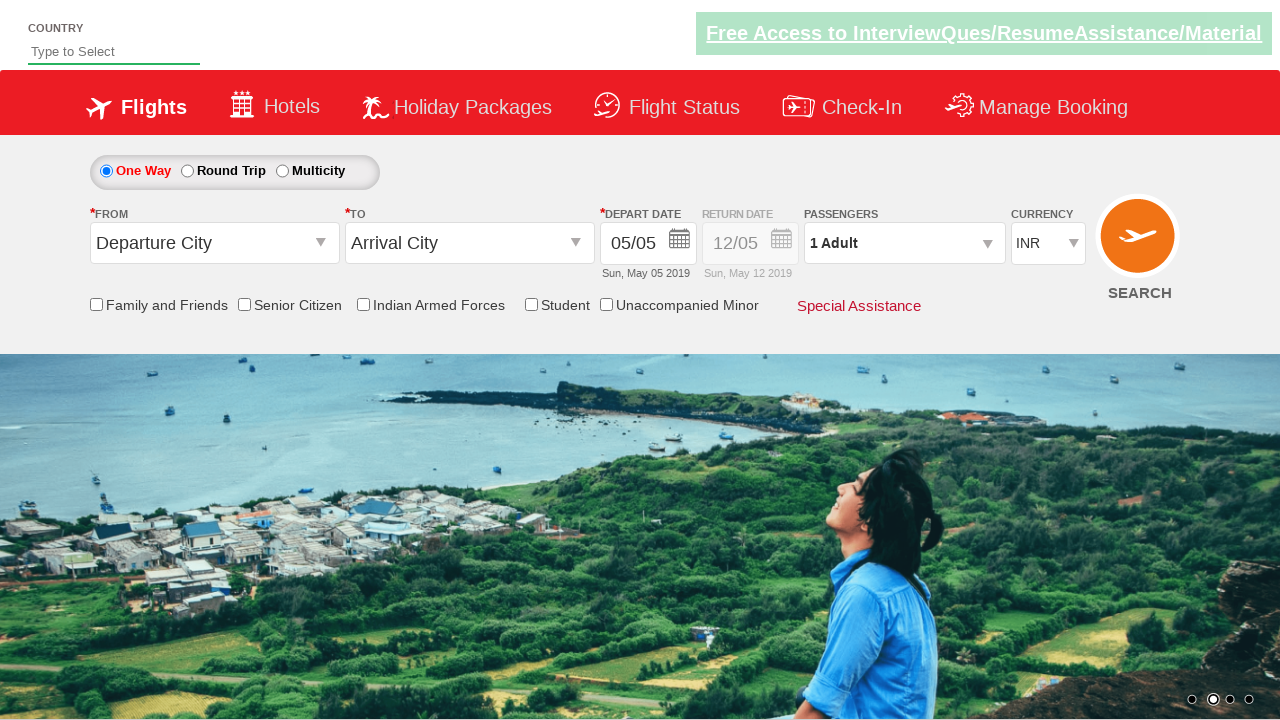

Clicked on passenger info dropdown to open it at (904, 243) on #divpaxinfo
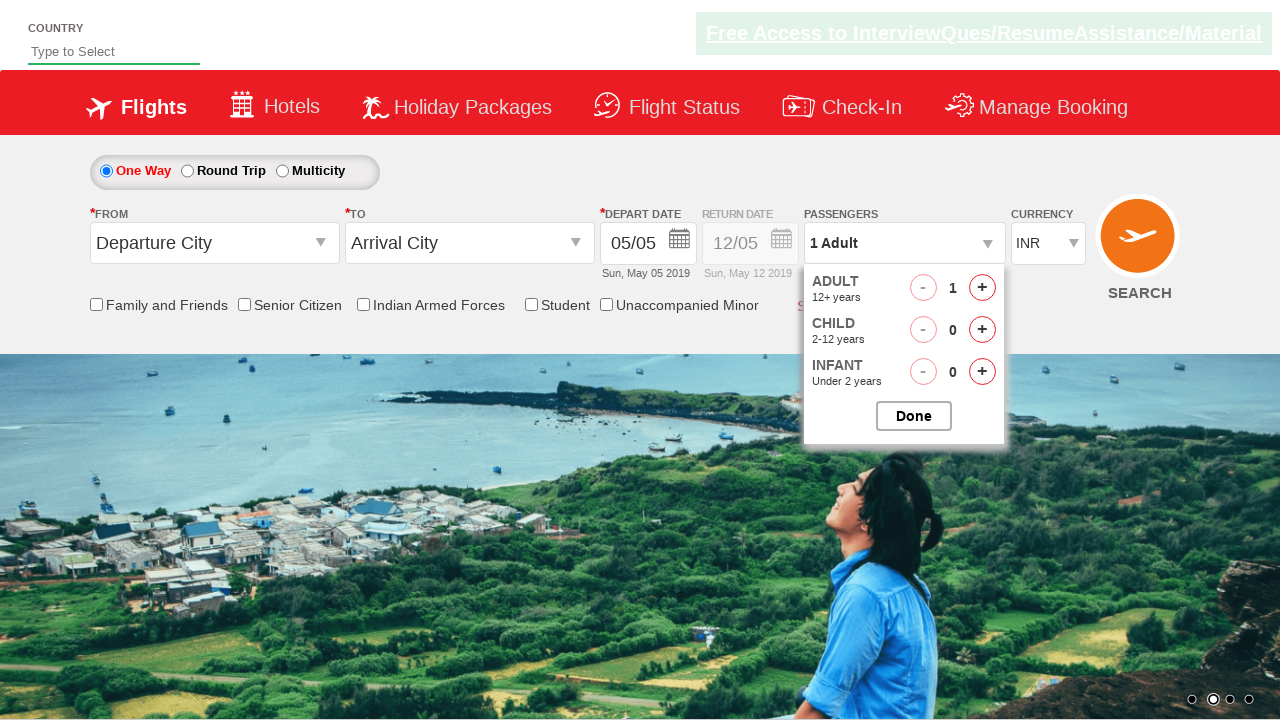

Adult increment button became visible
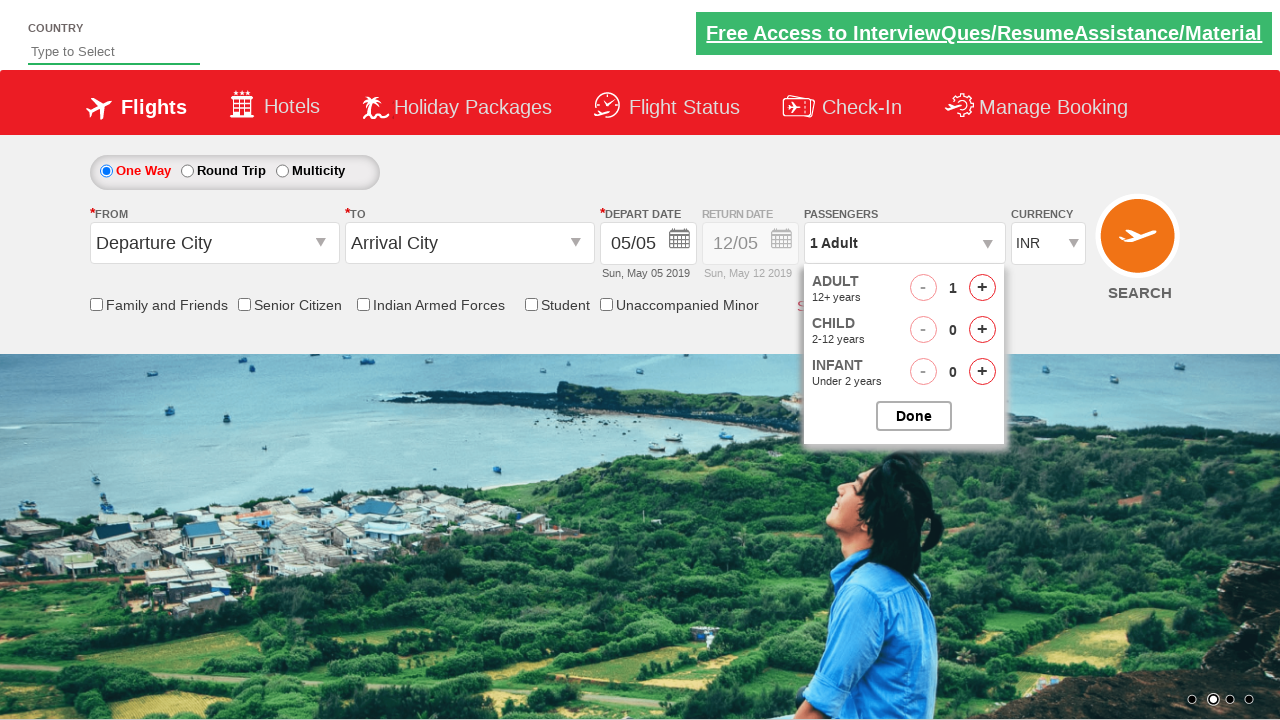

Clicked adult increment button (iteration 1 of 4) at (982, 288) on #hrefIncAdt
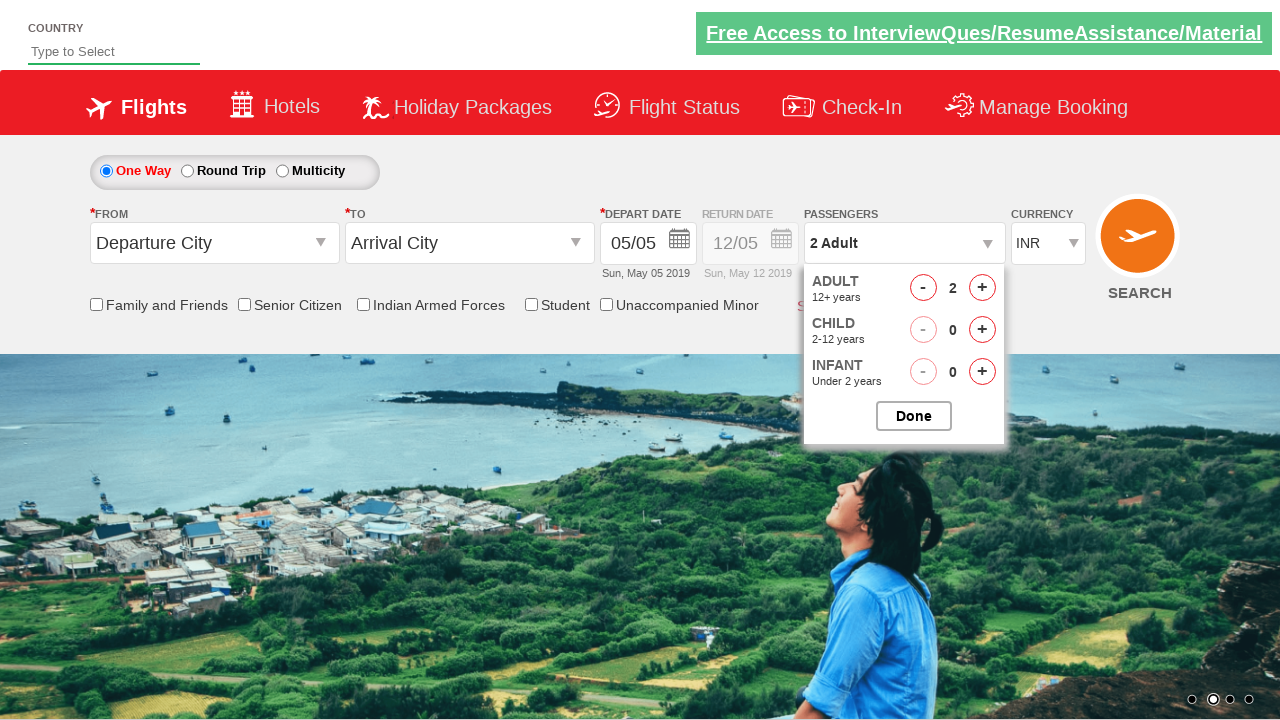

Clicked adult increment button (iteration 2 of 4) at (982, 288) on #hrefIncAdt
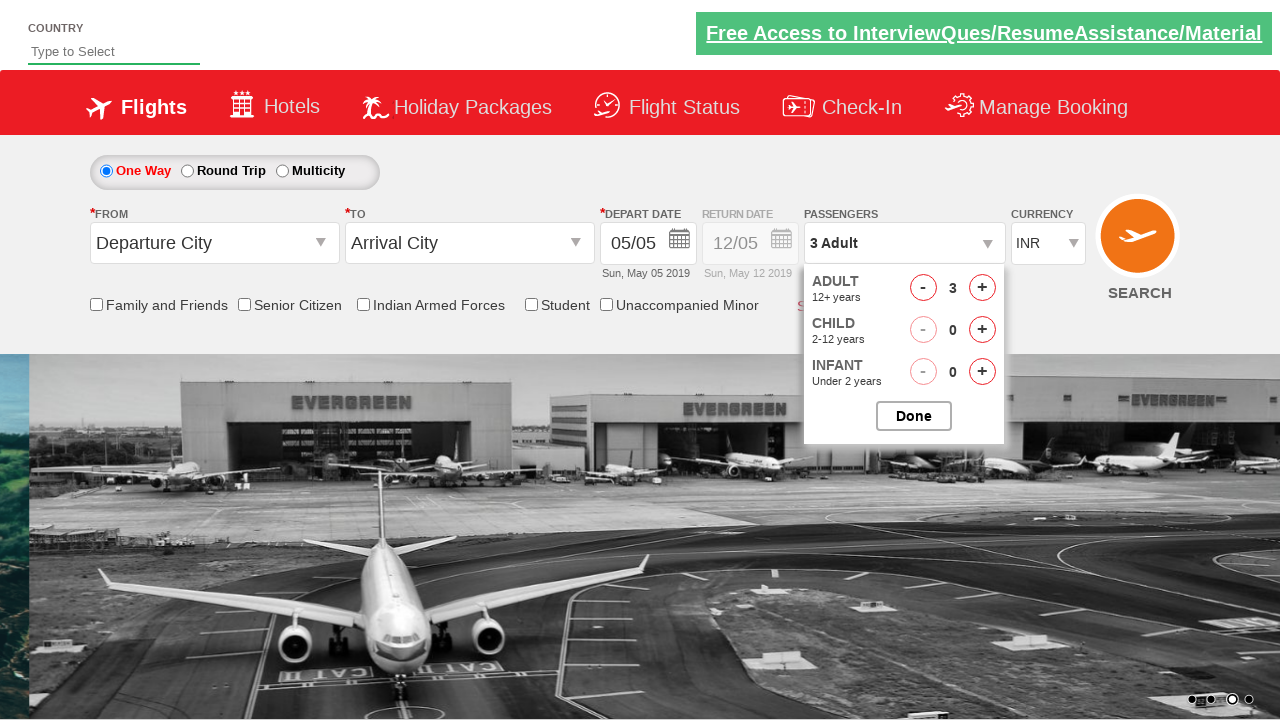

Clicked adult increment button (iteration 3 of 4) at (982, 288) on #hrefIncAdt
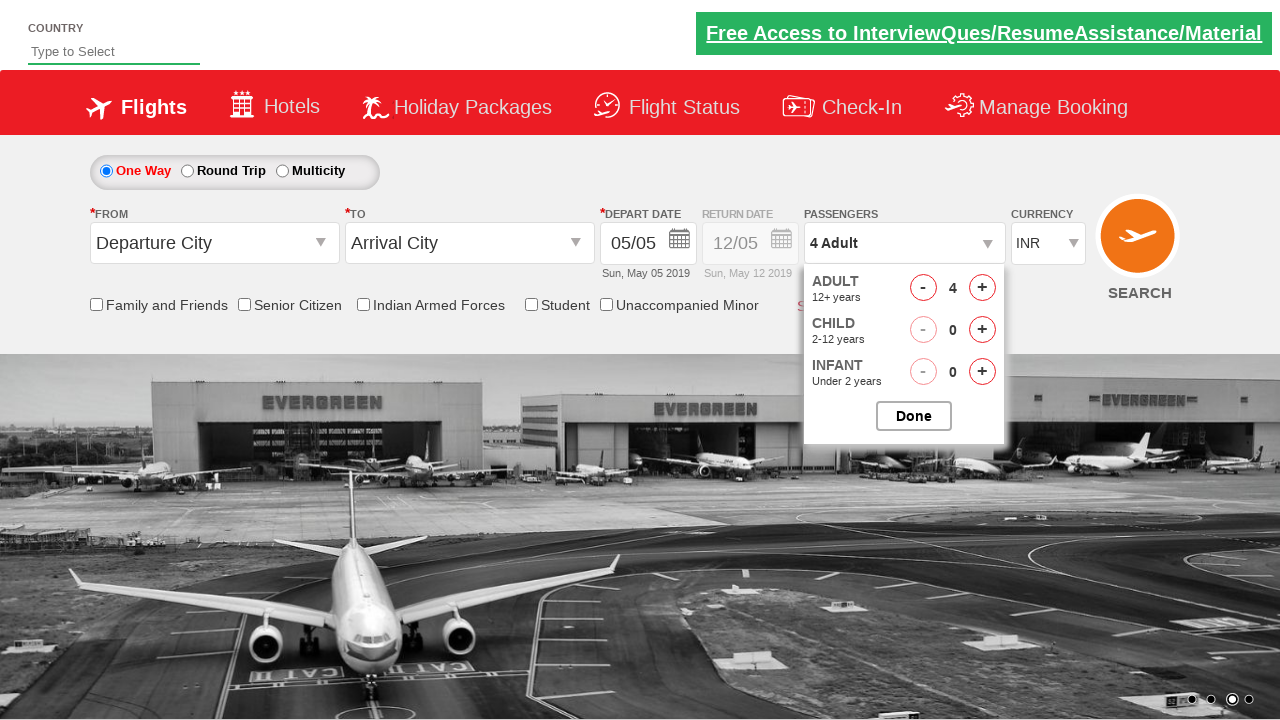

Clicked adult increment button (iteration 4 of 4) at (982, 288) on #hrefIncAdt
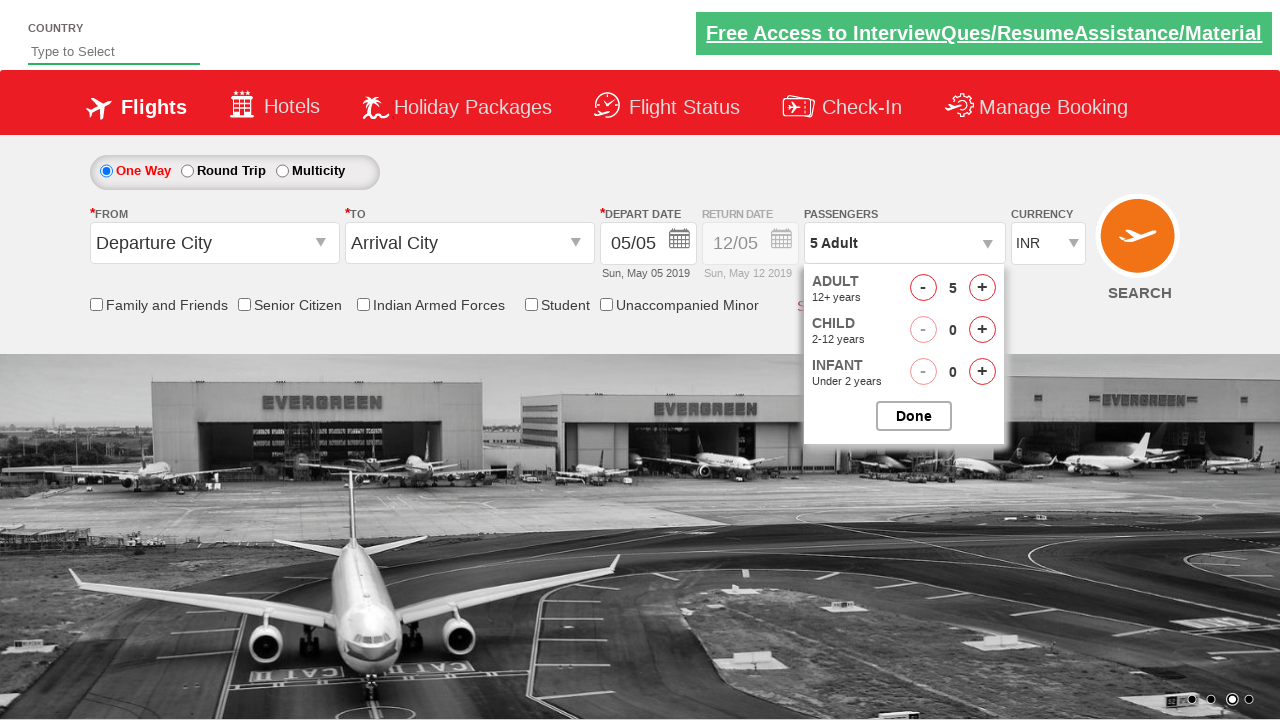

Clicked child increment button (iteration 1 of 3) at (982, 330) on #hrefIncChd
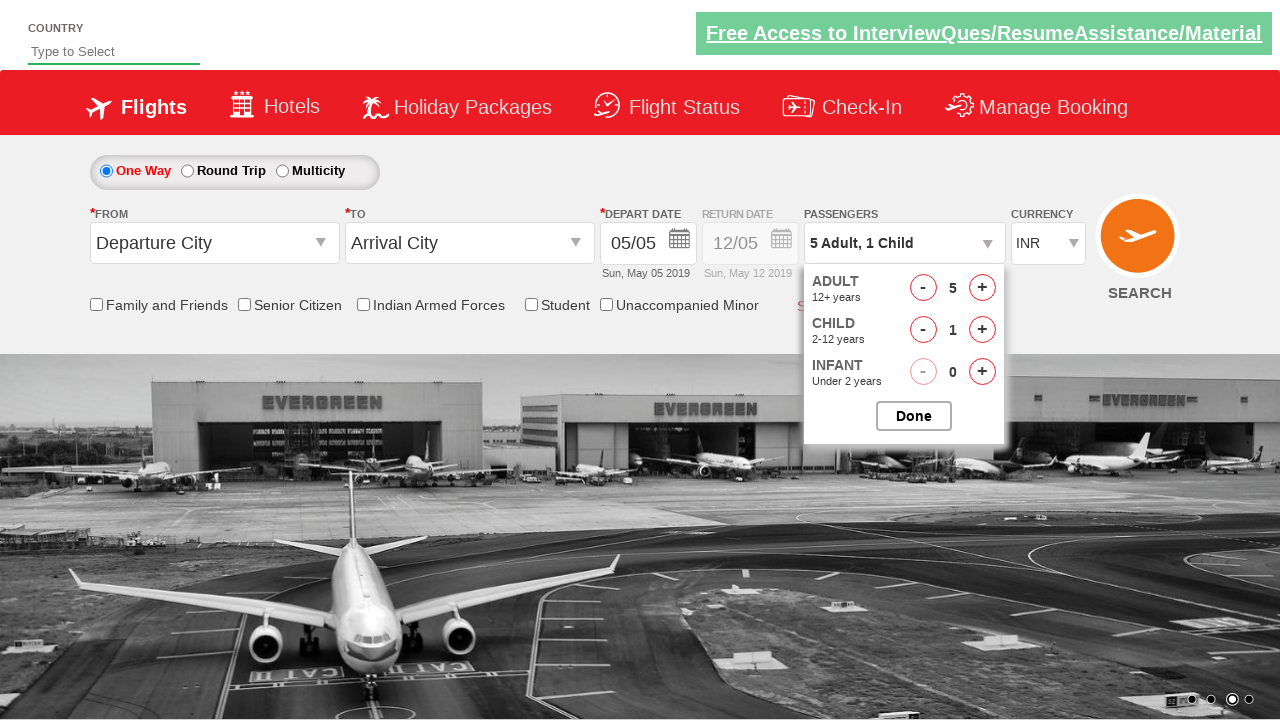

Clicked child increment button (iteration 2 of 3) at (982, 330) on #hrefIncChd
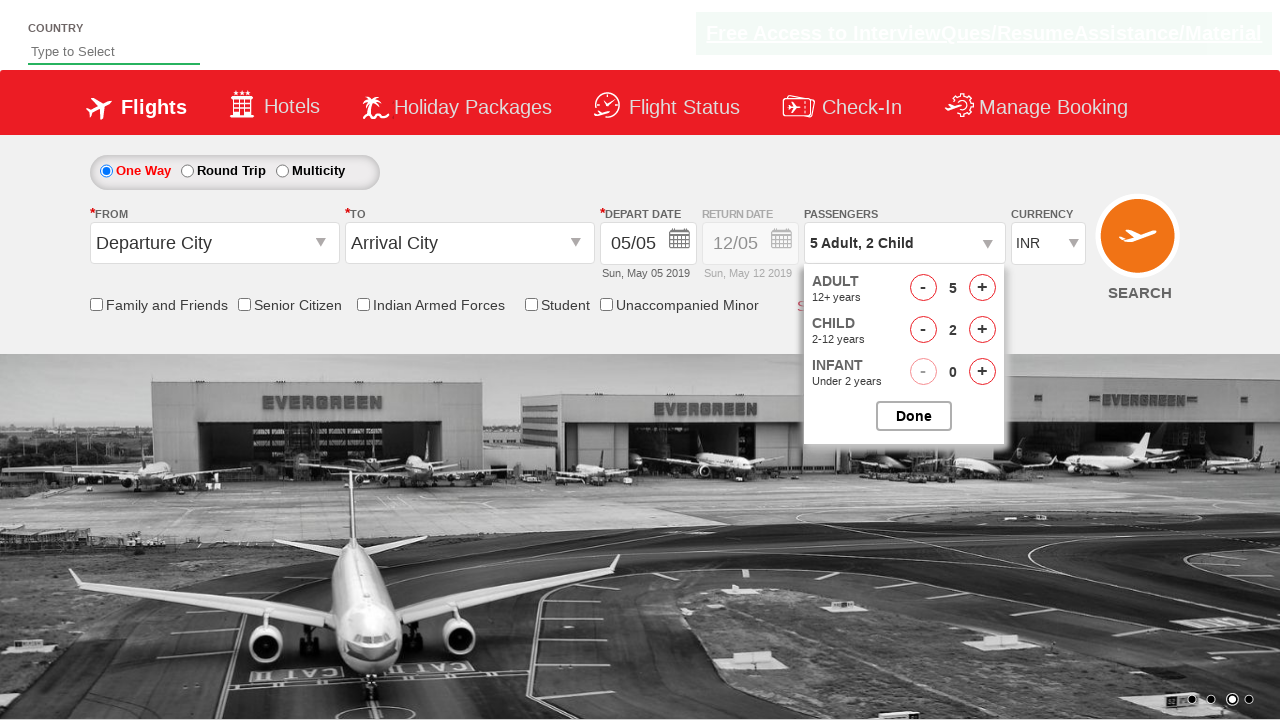

Clicked child increment button (iteration 3 of 3) at (982, 330) on #hrefIncChd
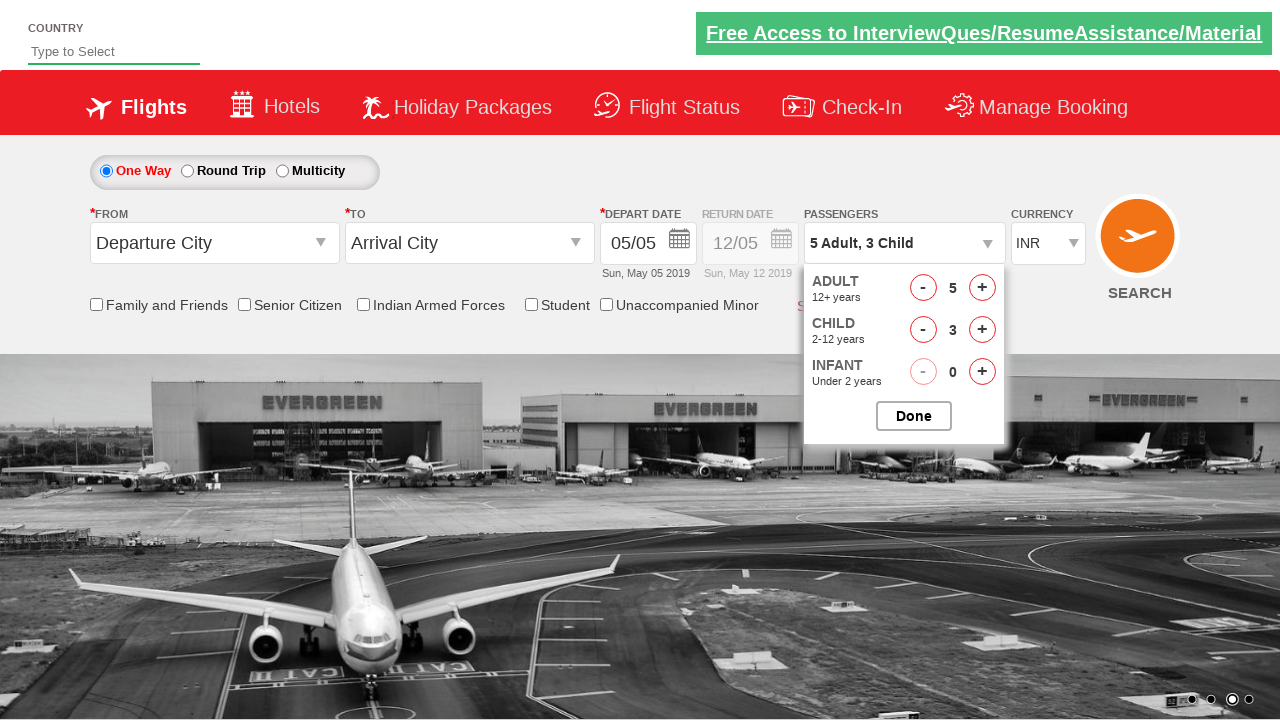

Closed the passenger options dropdown at (914, 416) on #btnclosepaxoption
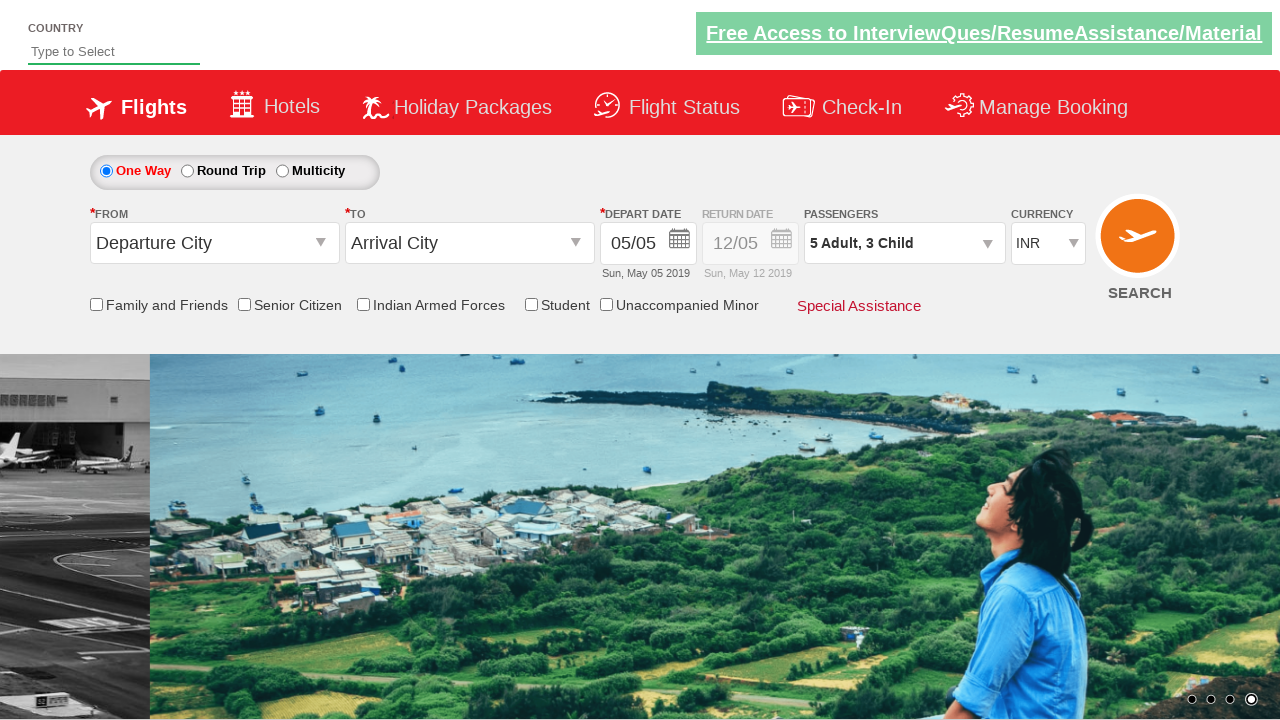

Retrieved passenger count text from dropdown
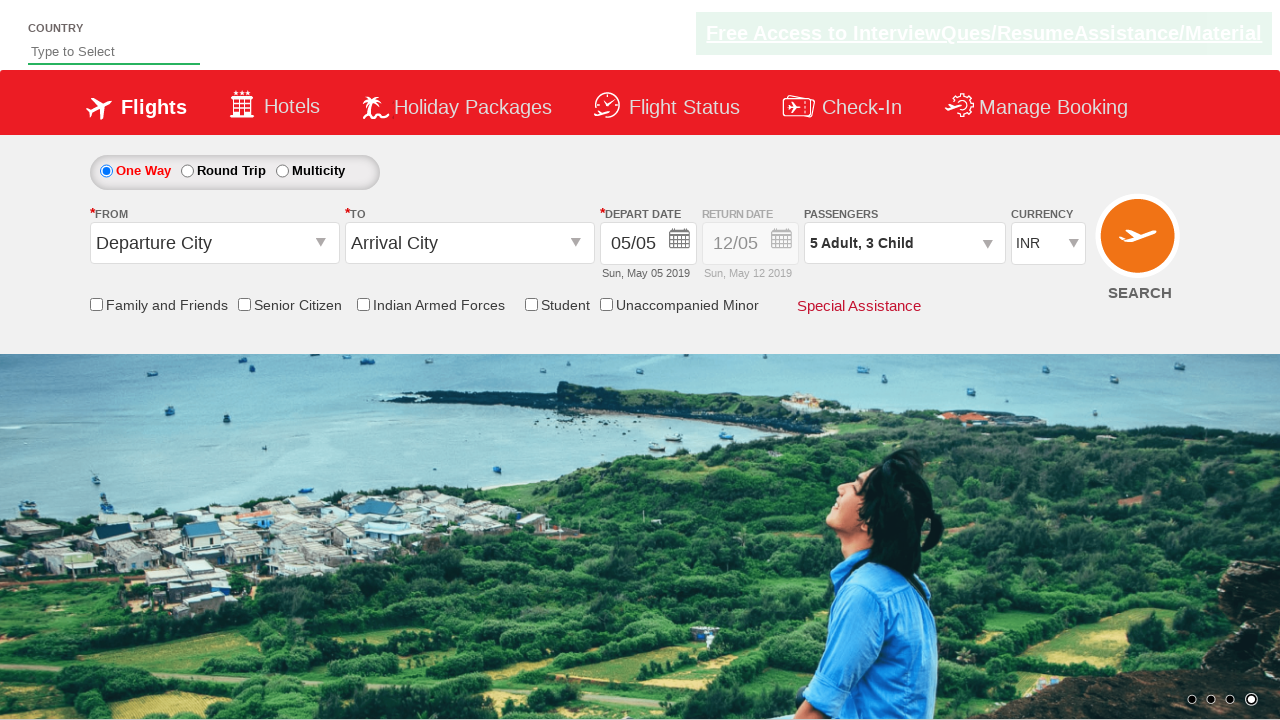

Verified passenger count displays '5 Adult, 3 Child'
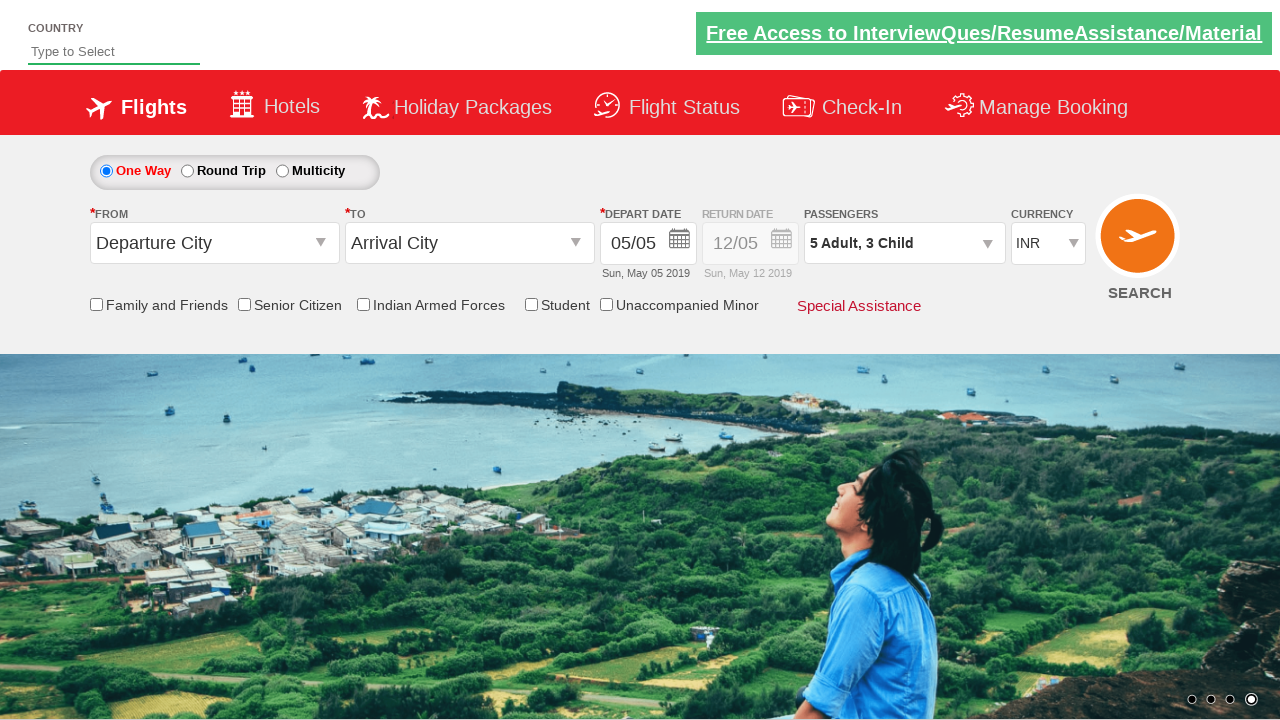

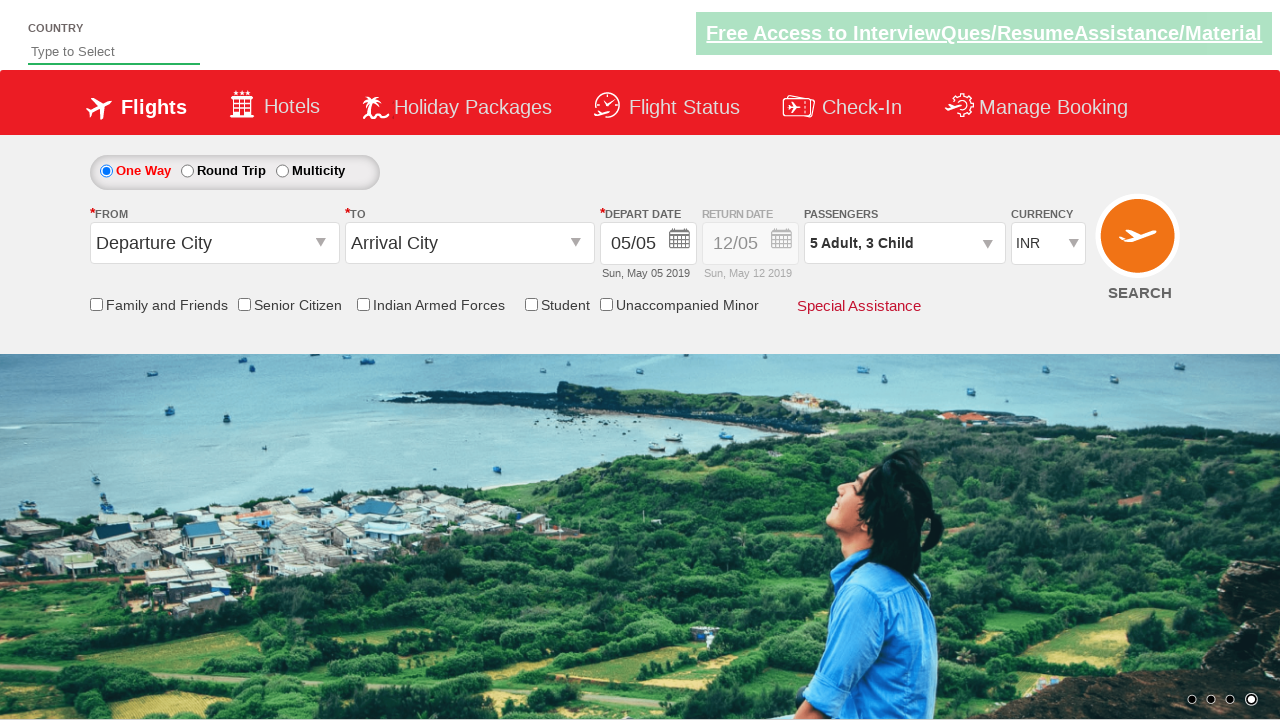